Navigates to an agricultural calculator application, clicks on the Ammonia Losses calculator link, and checks the status of soil moisture radio buttons

Starting URL: http://www.agriculture.alberta.ca/app21/ldcalc

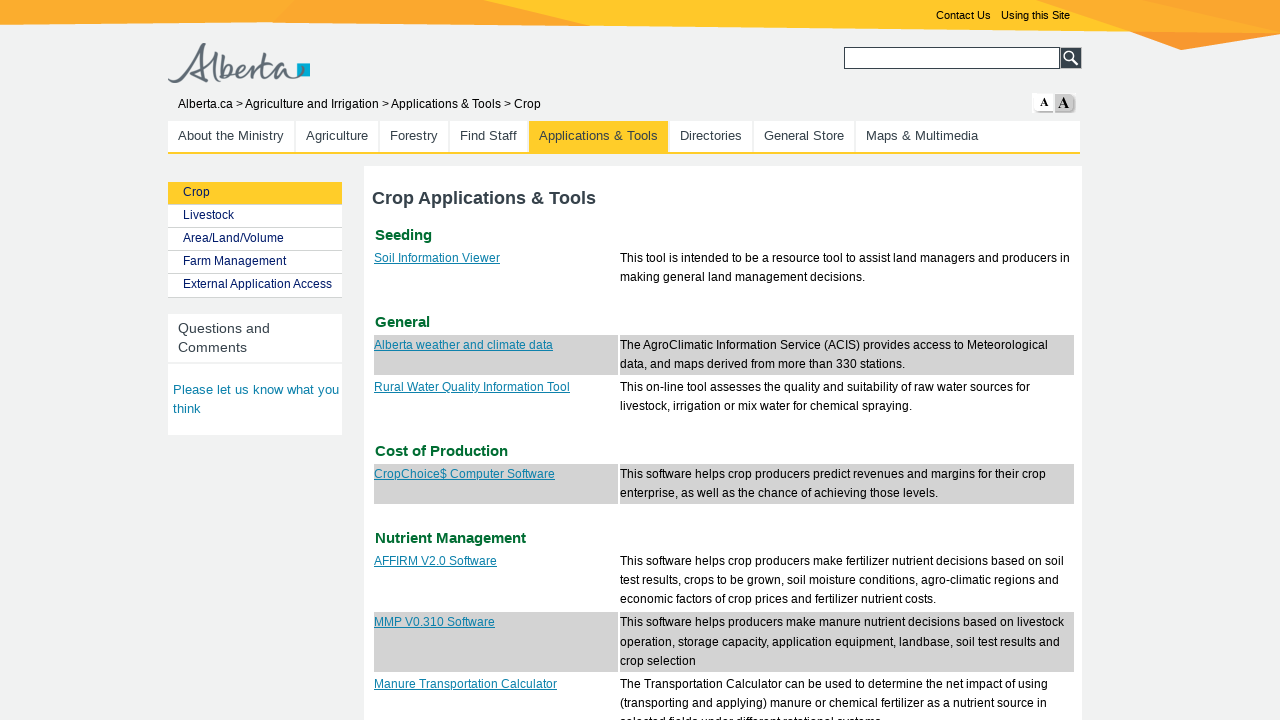

Clicked on the Ammonia Losses from Liquid Manure Applications Calculator link at (476, 448) on text='Ammonia Losses from Liquid Manure Applications Calculator'
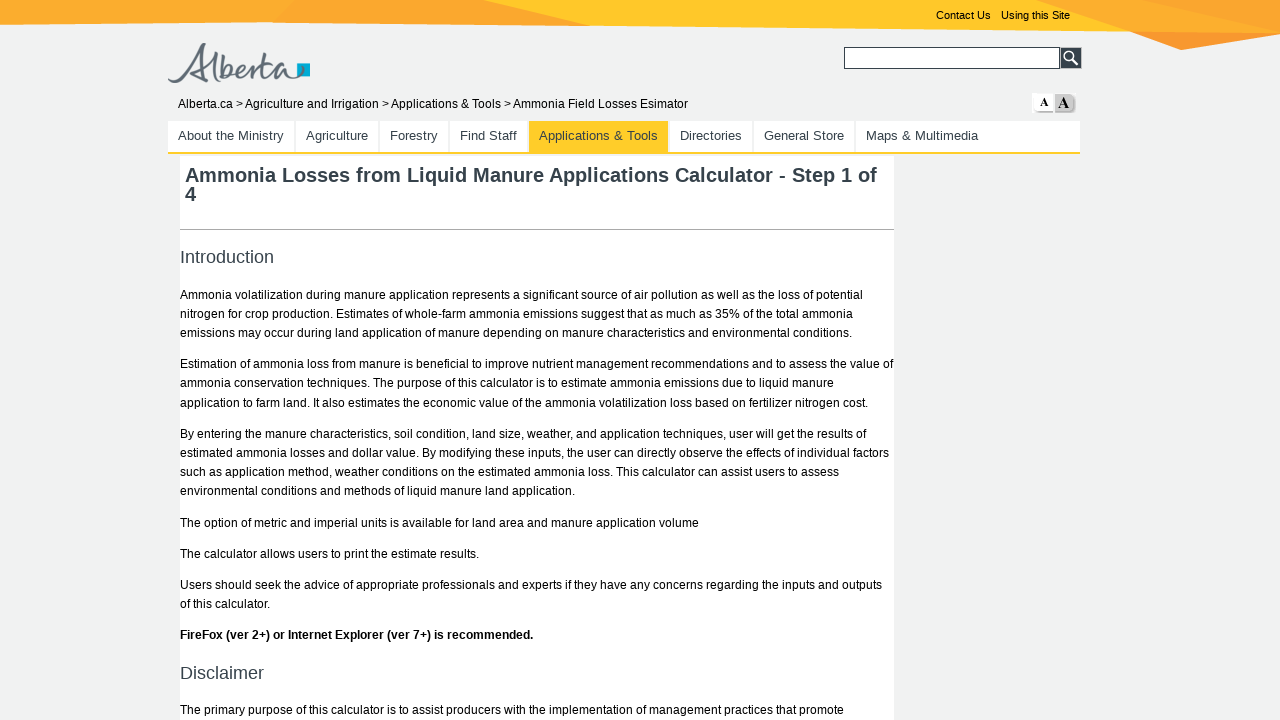

Waited for calculator page to load - soil moisture radio buttons are present
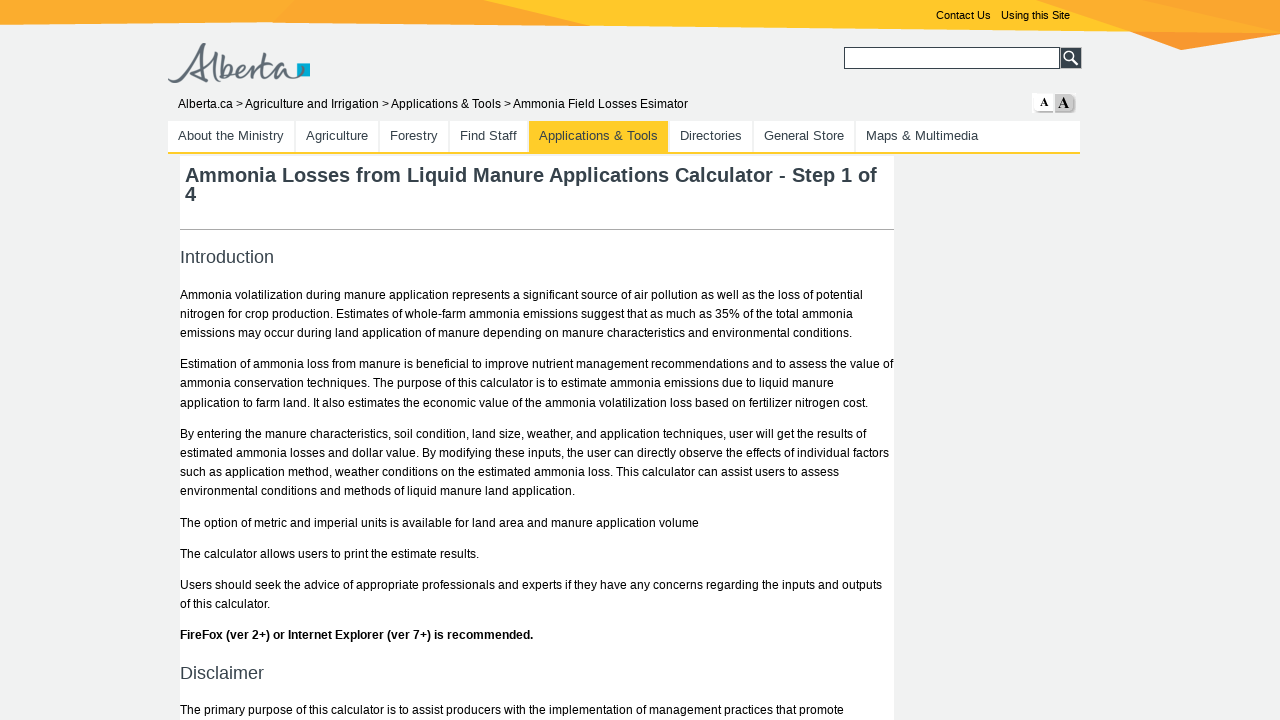

Located the Dry soil moisture radio button
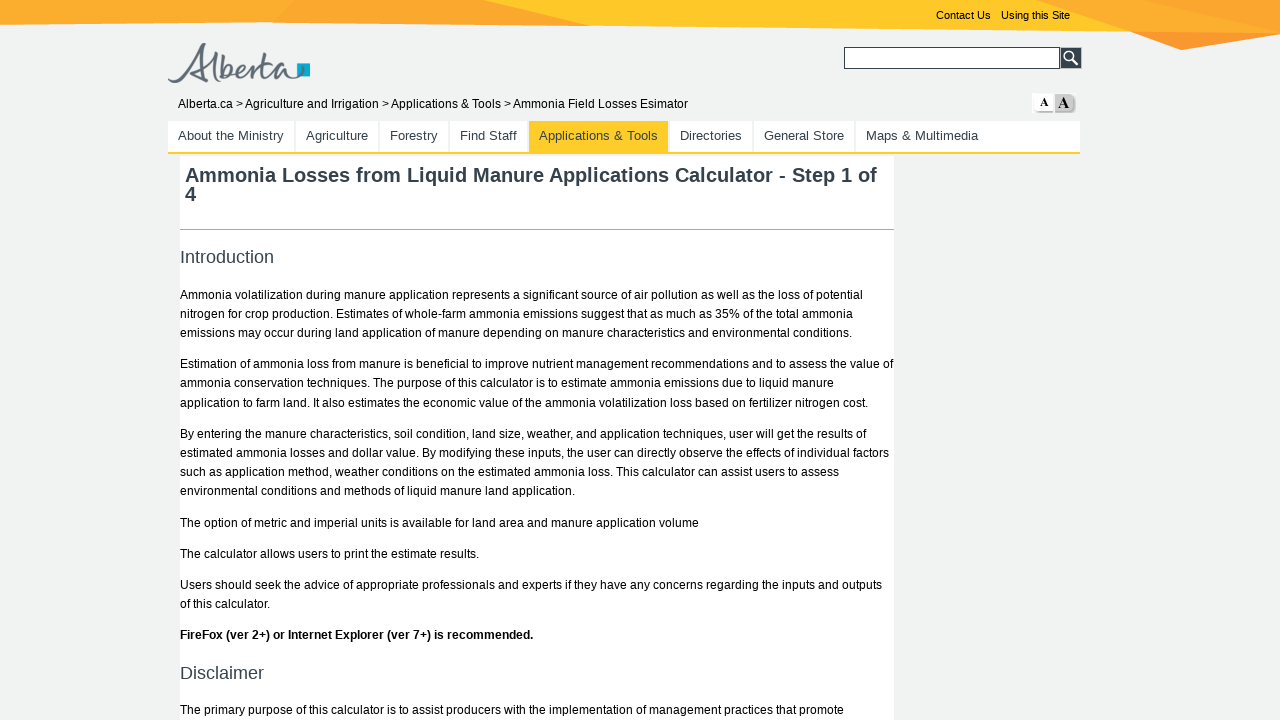

Checked status of Dry radio button - Selected: True
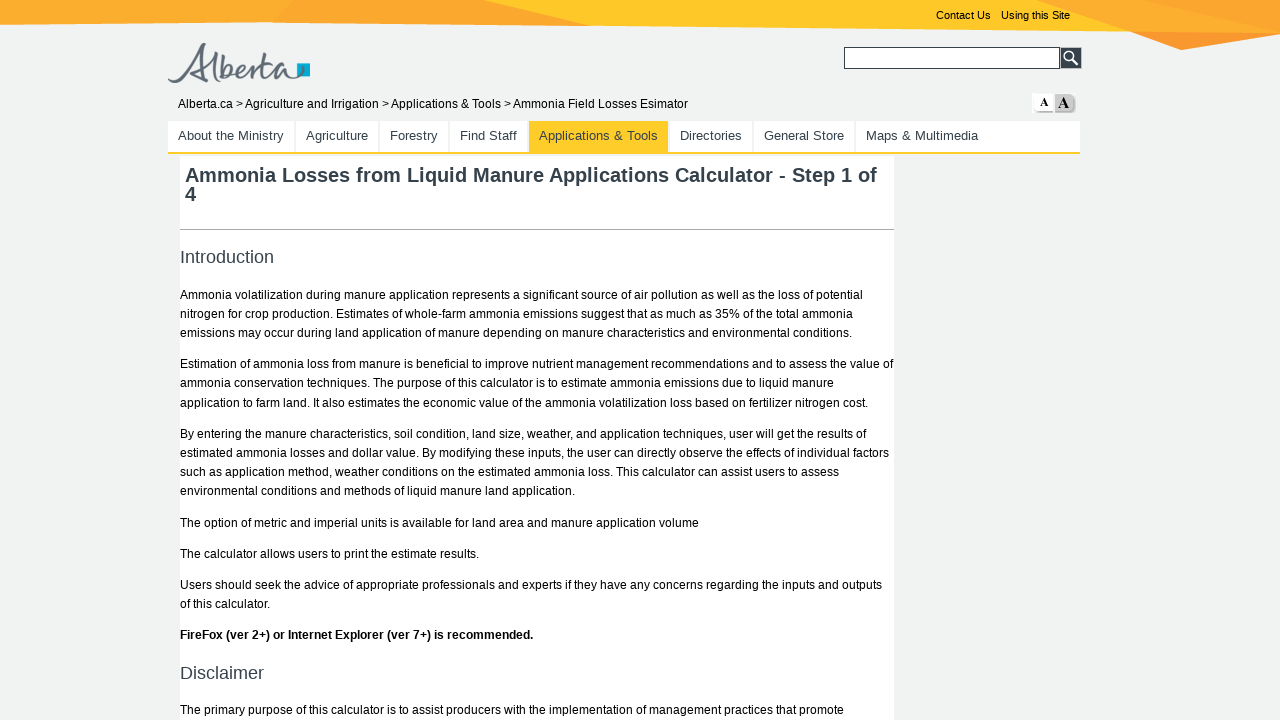

Located the Wet soil moisture radio button
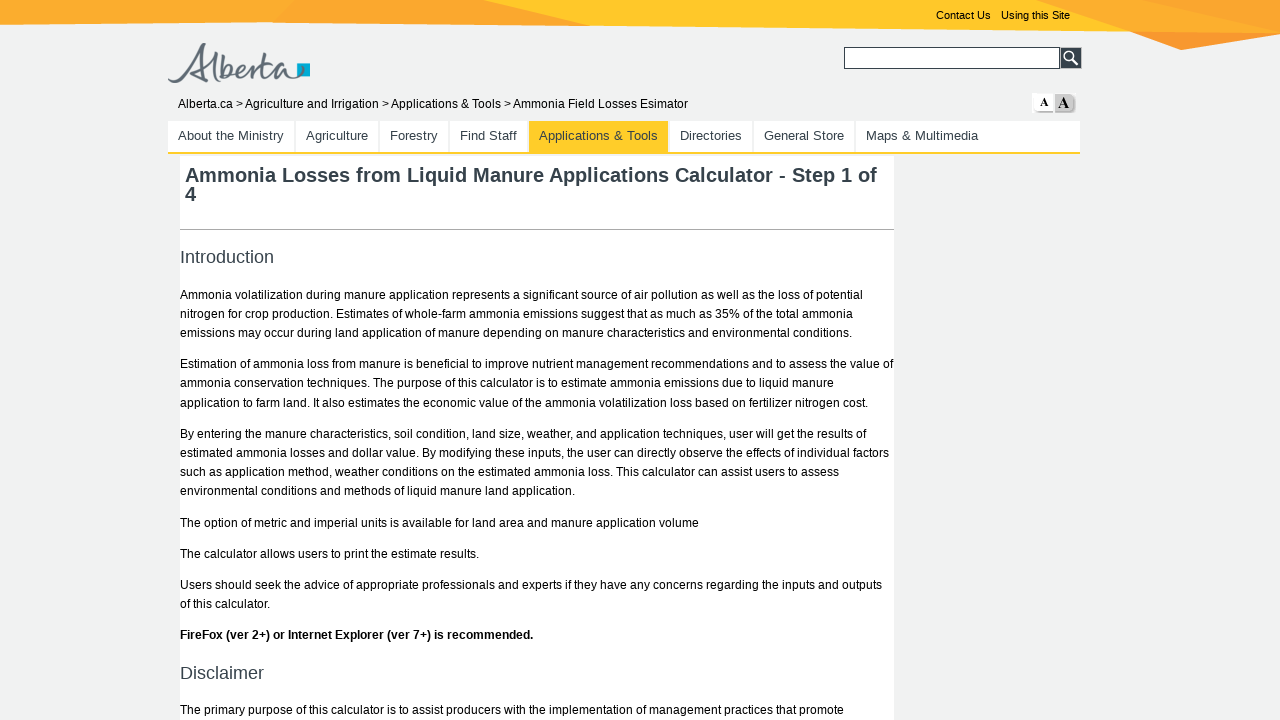

Checked status of Wet radio button - Selected: False
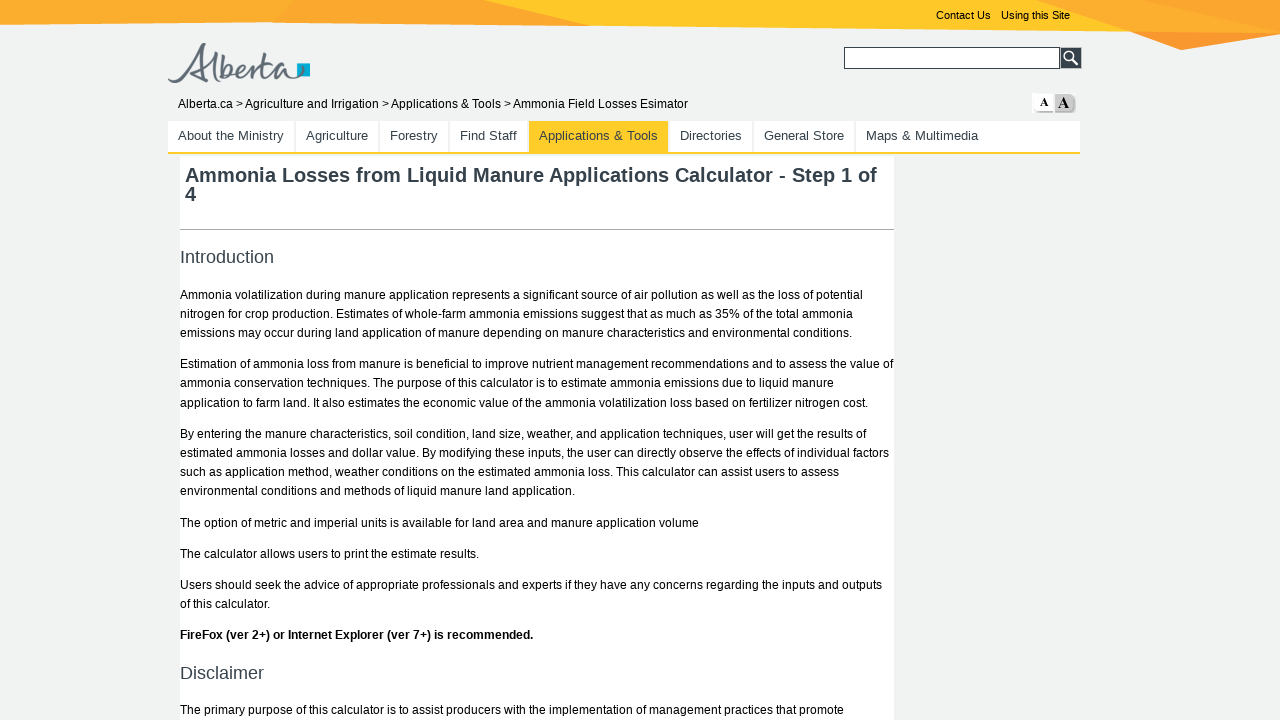

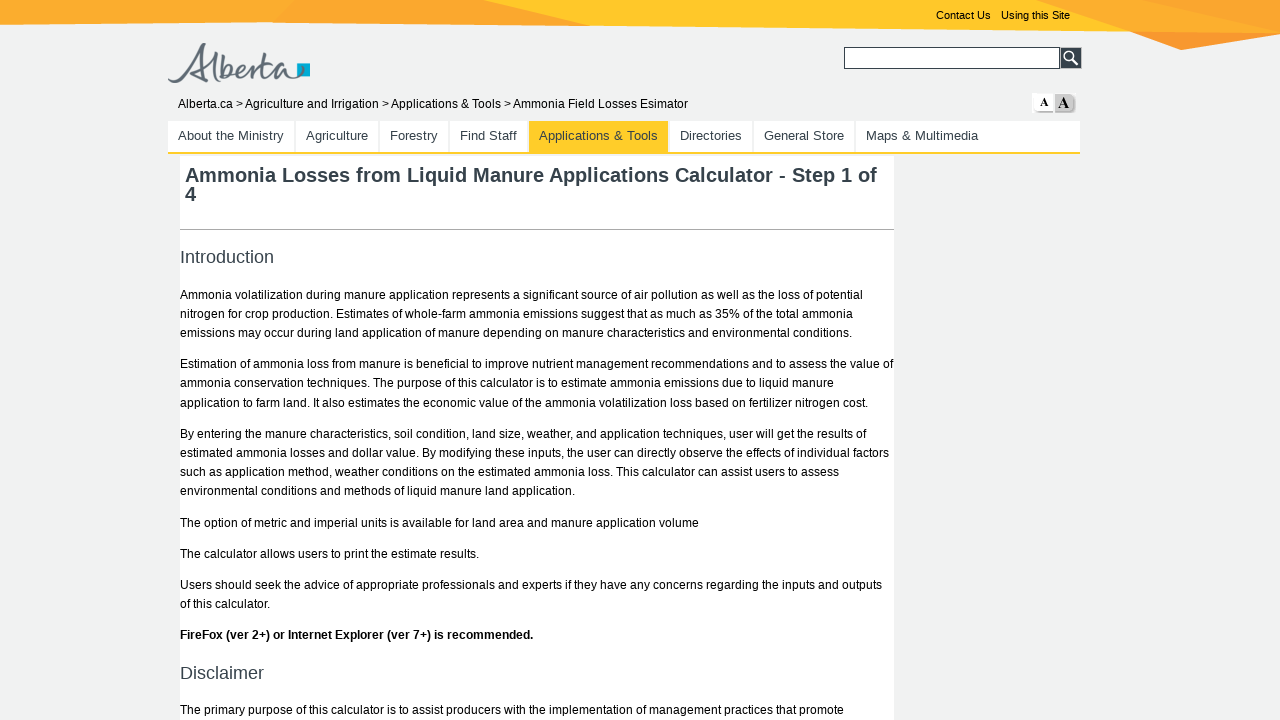